Tests card number field validation by entering various invalid card numbers (non-digits and invalid formats) and verifying error messages.

Starting URL: https://sandbox.cardpay.com/MI/cardpayment2.html?orderXml=PE9SREVSIFdBTExFVF9JRD0nODI5OScgT1JERVJfTlVNQkVSPSc0NTgyMTEnIEFNT1VOVD0nMjkxLjg2JyBDVVJSRU5DWT0nRVVSJyAgRU1BSUw9J2N1c3RvbWVyQGV4YW1wbGUuY29tJz4KPEFERFJFU1MgQ09VTlRSWT0nVVNBJyBTVEFURT0nTlknIFpJUD0nMTAwMDEnIENJVFk9J05ZJyBTVFJFRVQ9JzY3NyBTVFJFRVQnIFBIT05FPSc4NzY5OTA5MCcgVFlQRT0nQklMTElORycvPgo8L09SREVSPg==&sha512=998150a2b27484b776a1628bfe7505a9cb430f276dfa35b14315c1c8f03381a90490f6608f0dcff789273e05926cd782e1bb941418a9673f43c47595aa7b8b0d

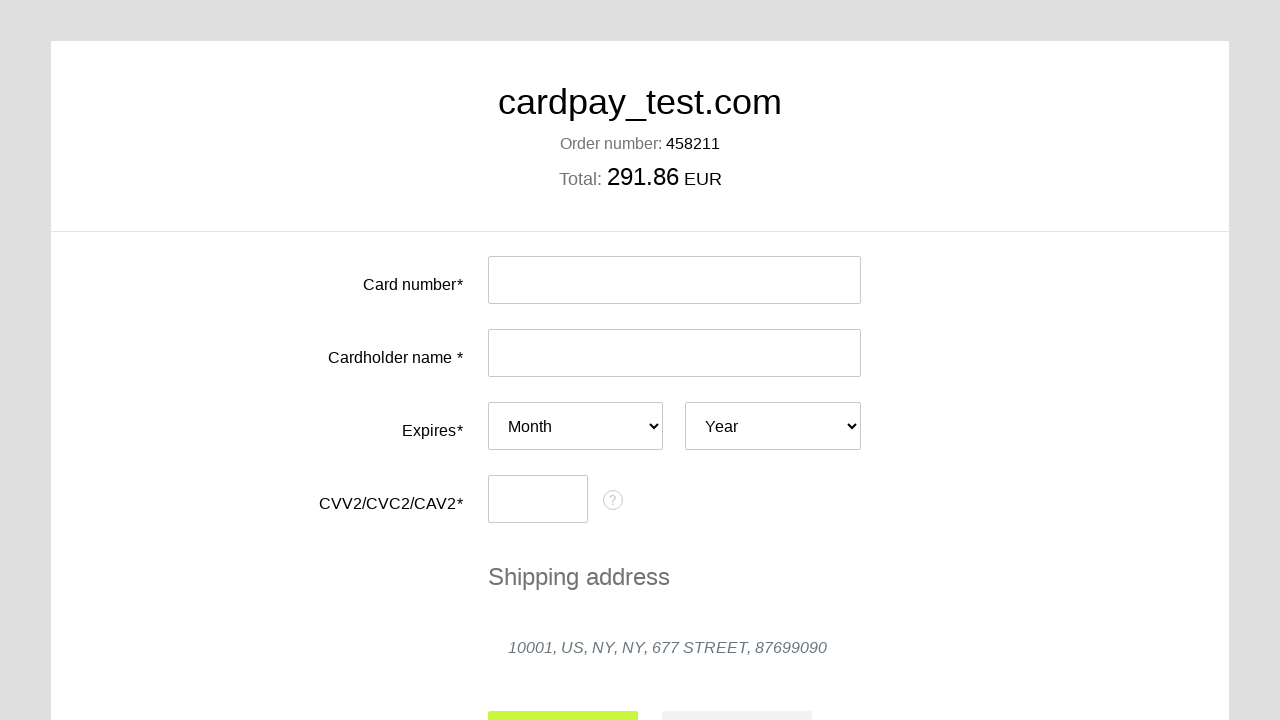

Cleared card number field on #input-card-number
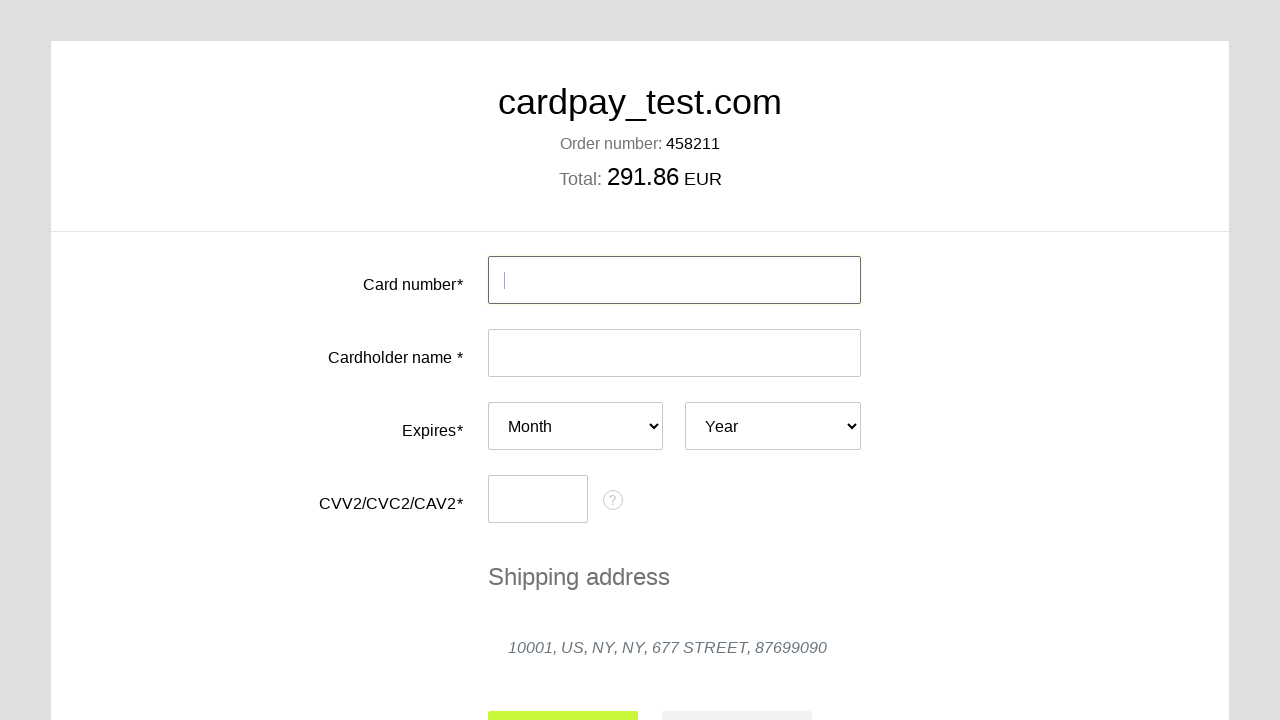

Entered non-digit input 'dafgsrga' in card number field on #input-card-number
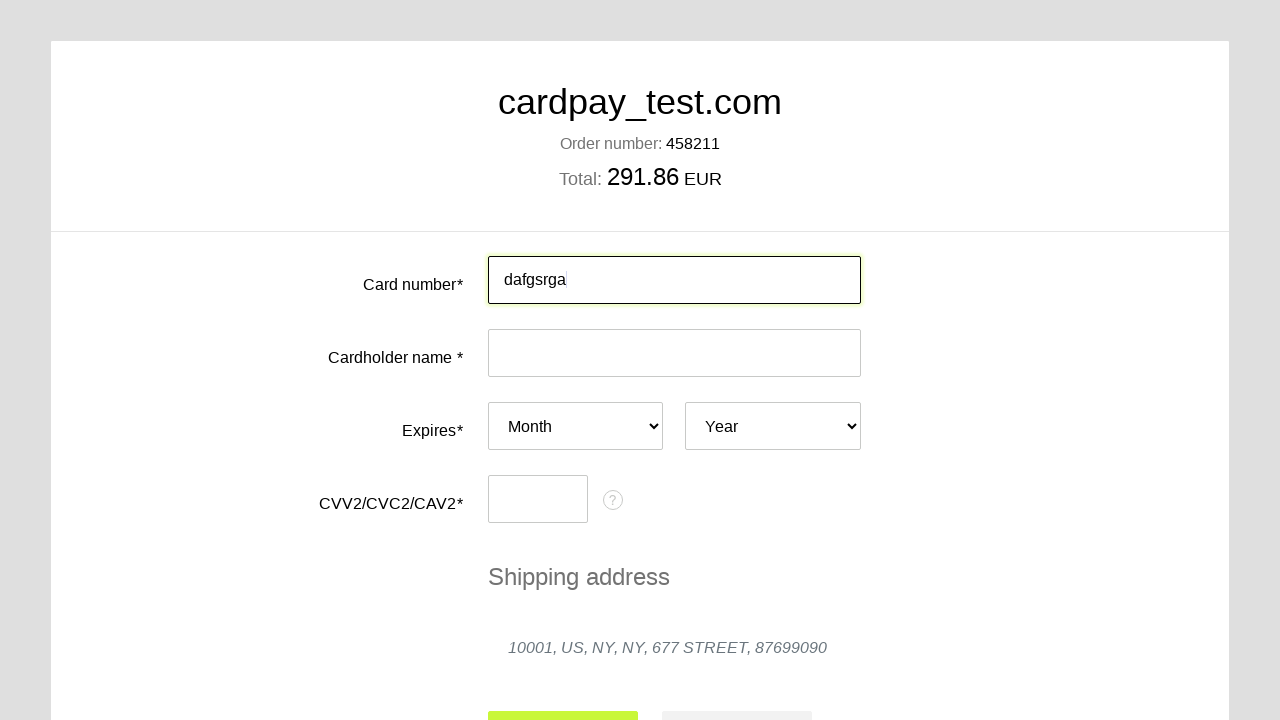

Cleared card number field on #input-card-number
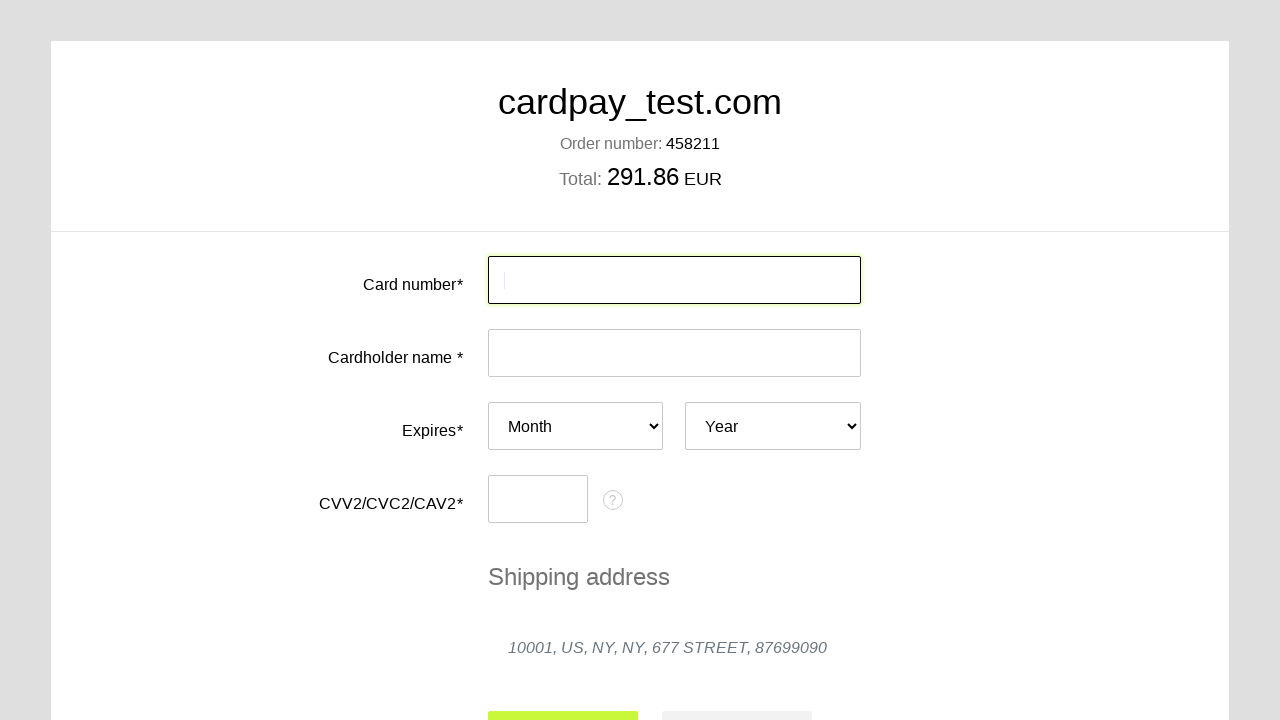

Entered non-digit input '!~er5{}' in card number field on #input-card-number
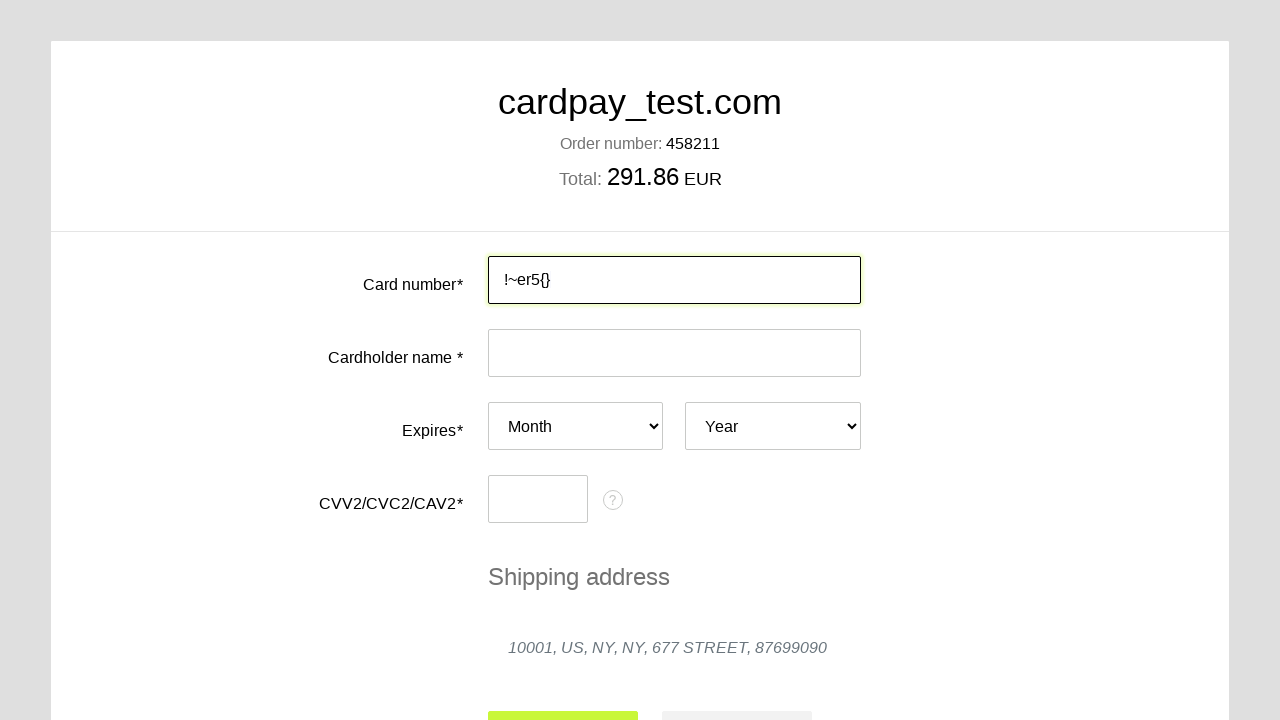

Cleared card number field on #input-card-number
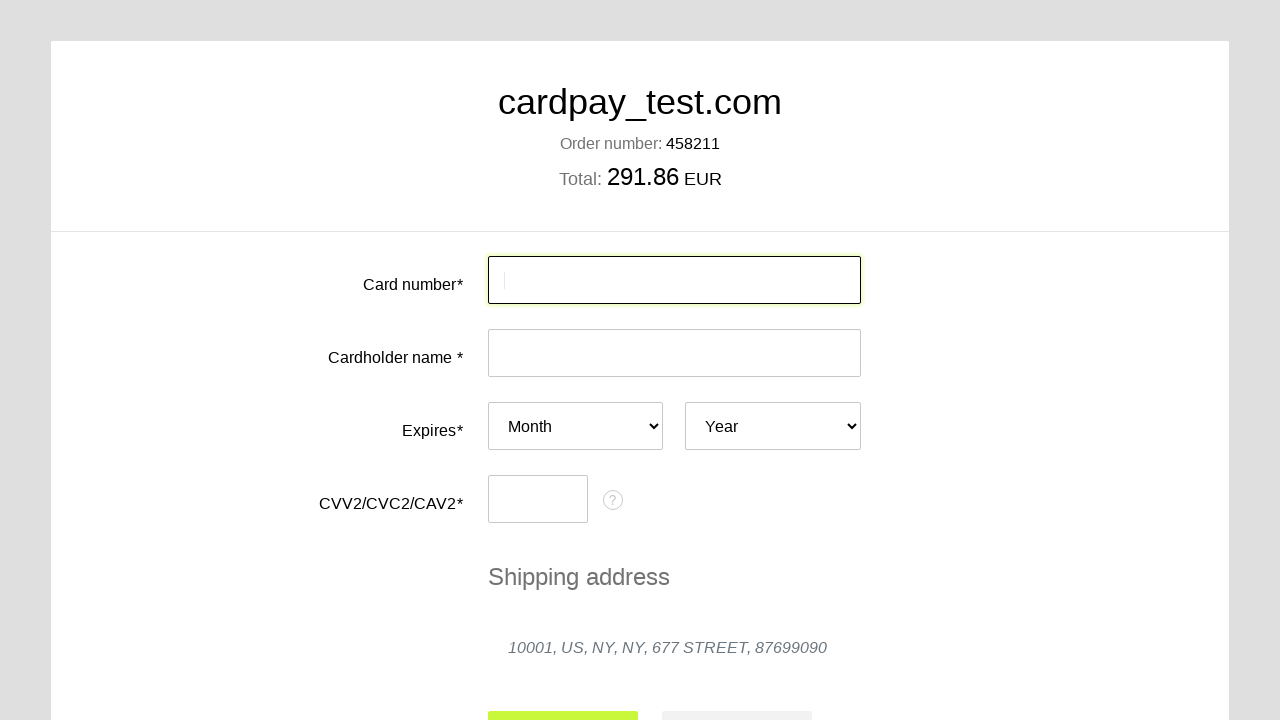

Entered non-digit input '<div>' in card number field on #input-card-number
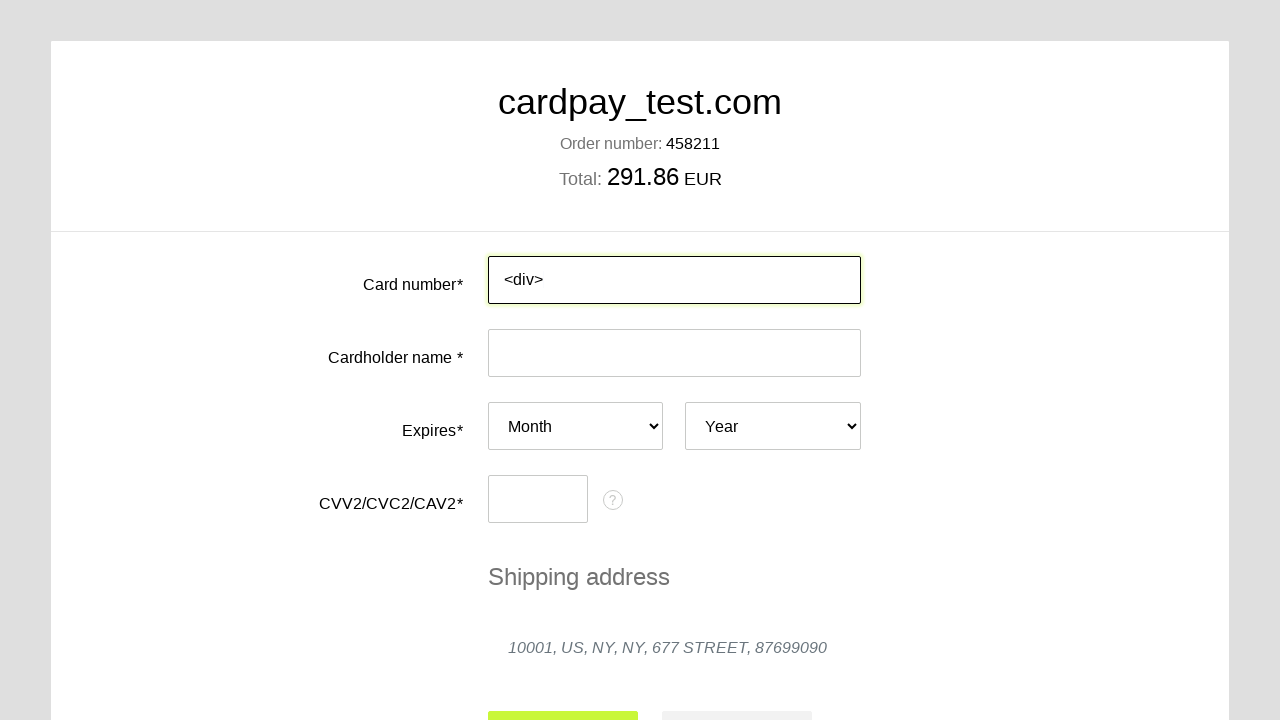

Cleared card number field on #input-card-number
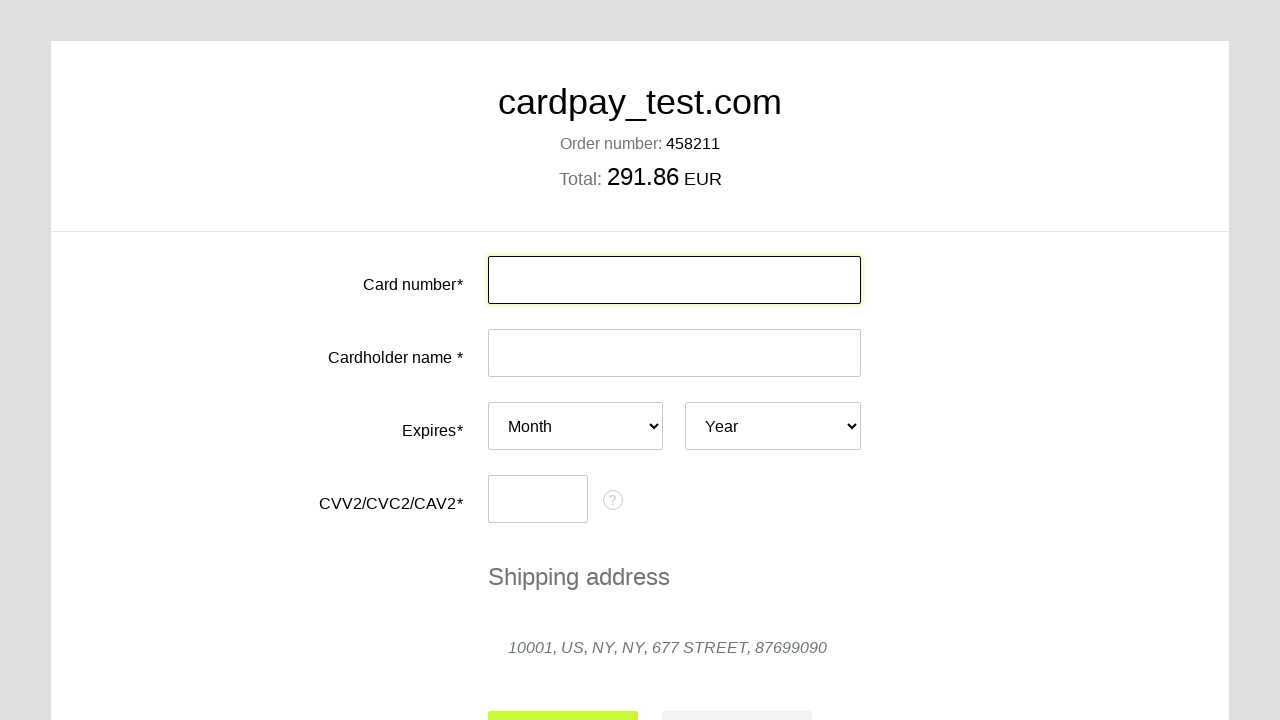

Entered invalid card number '12345' in card number field on #input-card-number
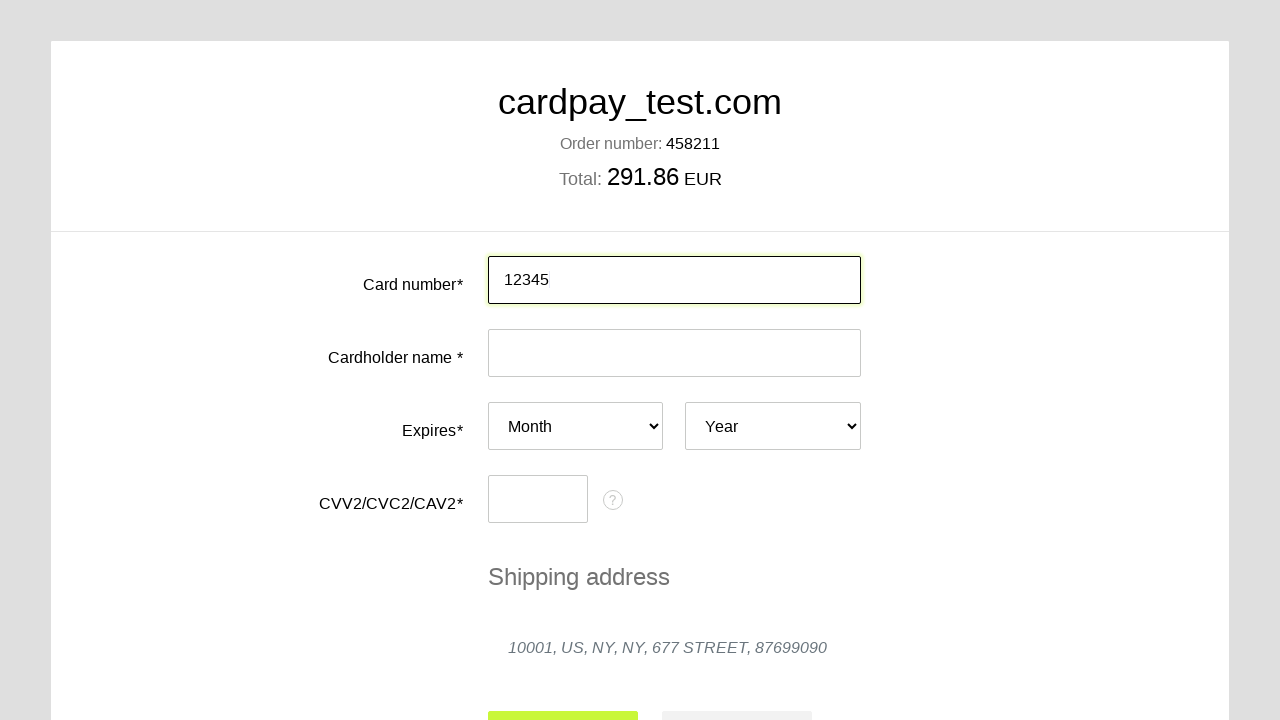

Clicked submit button to validate card number '12345' at (563, 696) on #action-submit
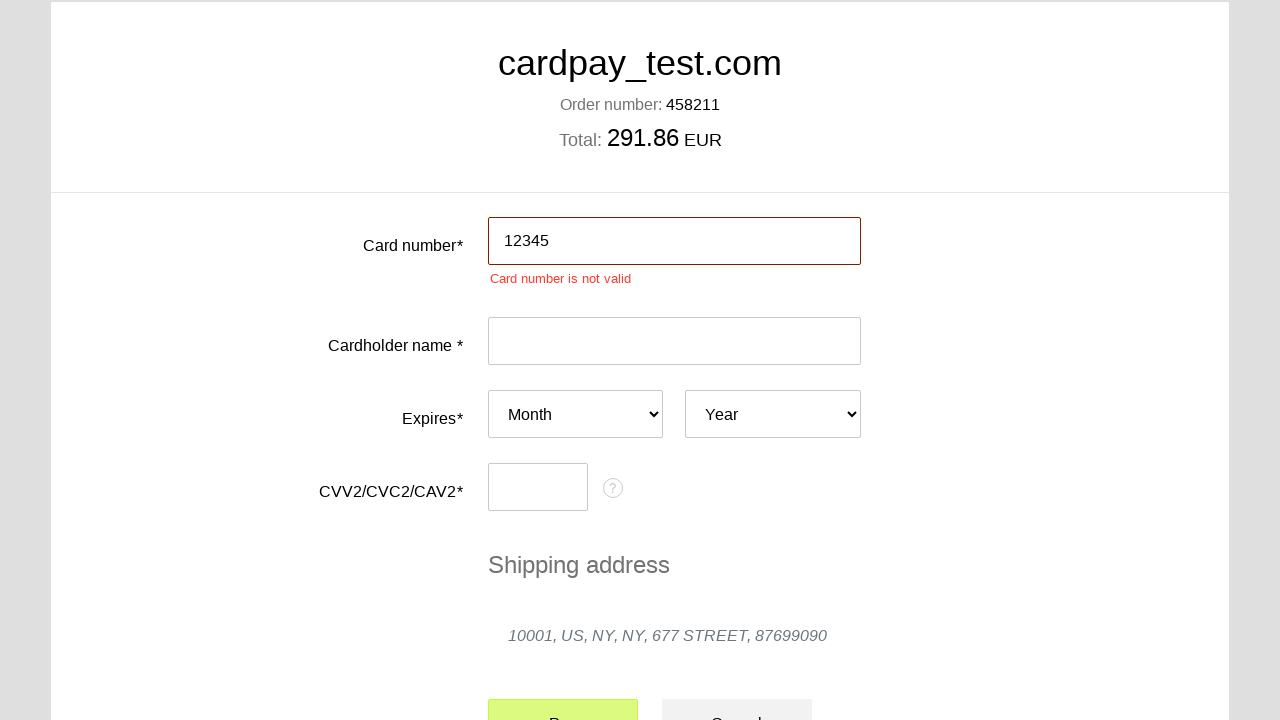

Card number validation error message appeared for '12345'
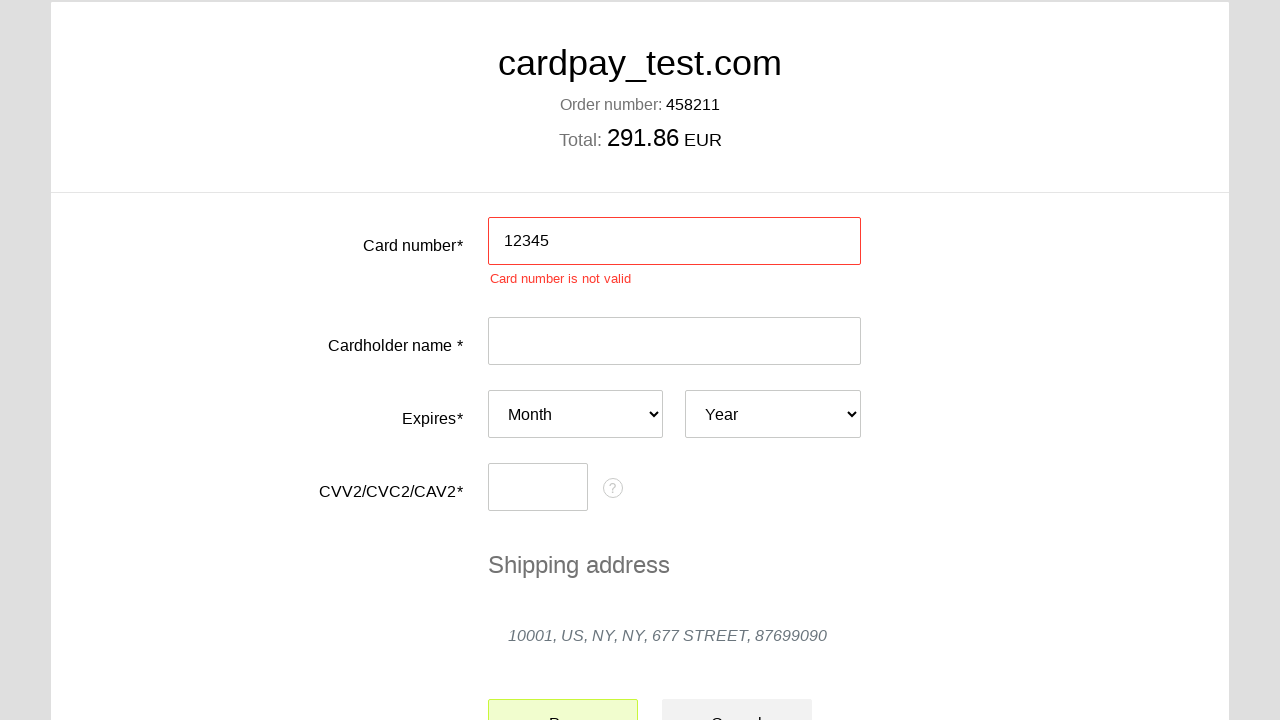

Cleared card number field on #input-card-number
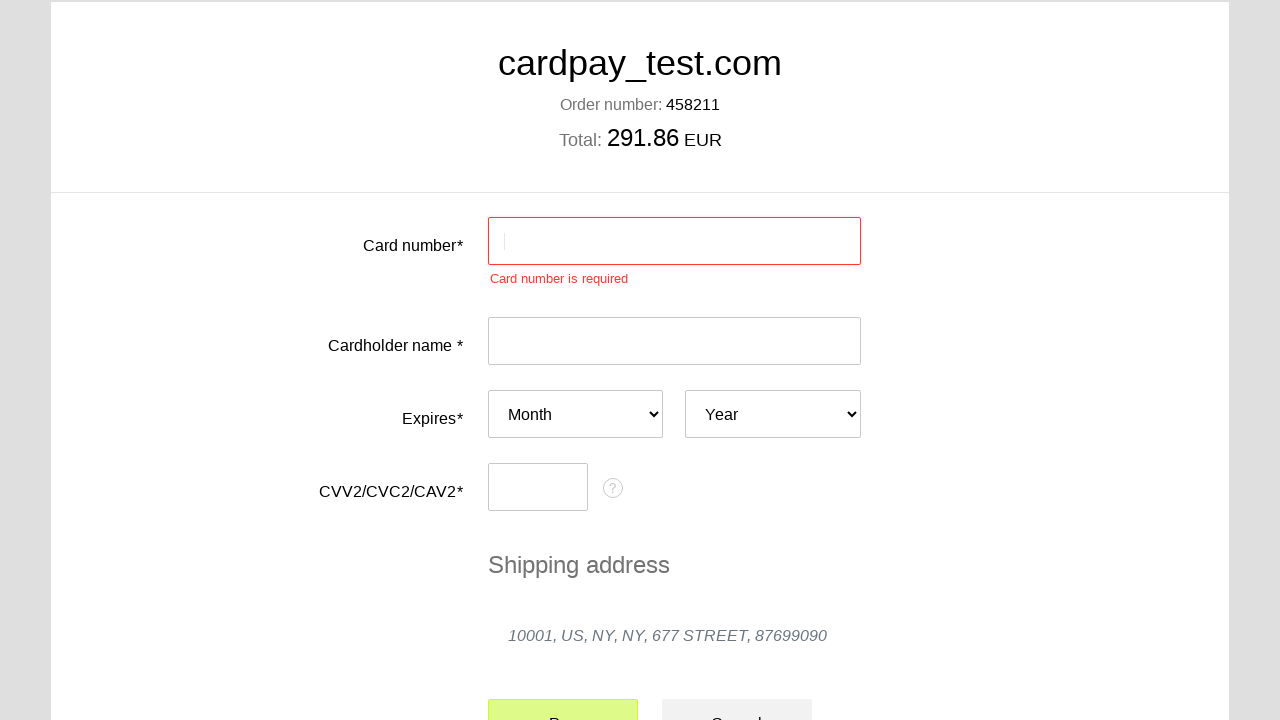

Entered invalid card number '400000000000002' in card number field on #input-card-number
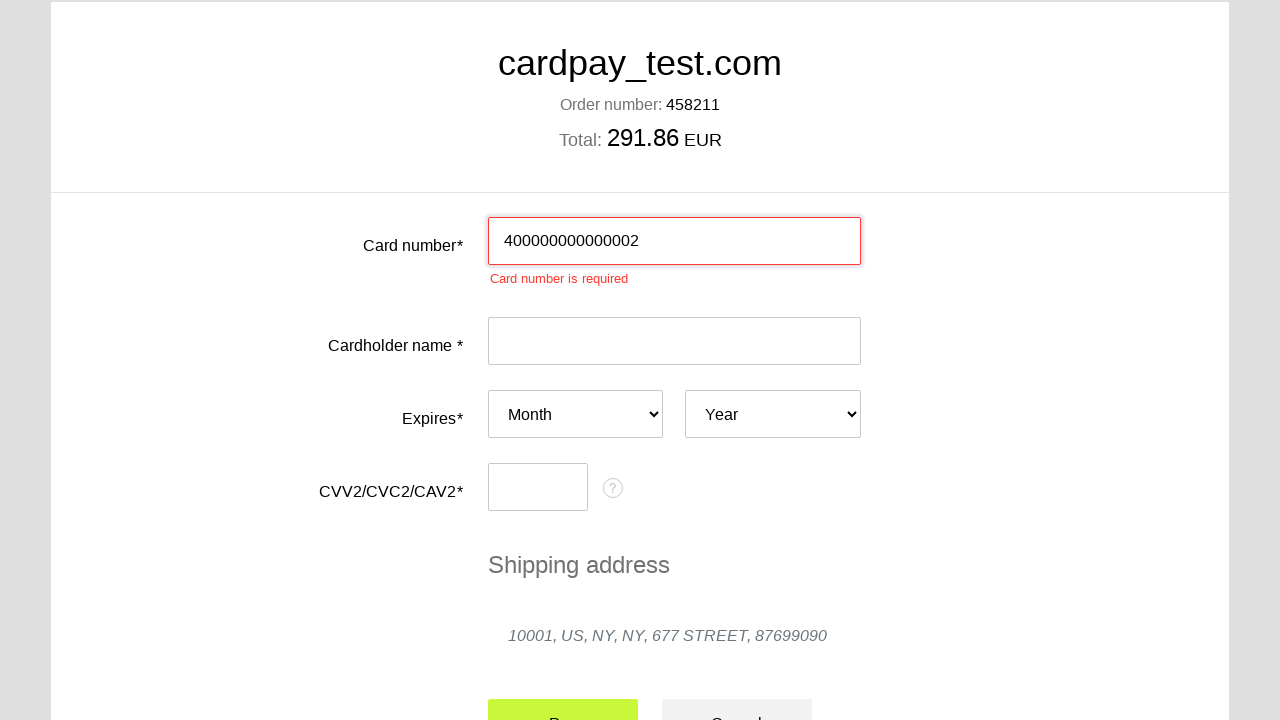

Clicked submit button to validate card number '400000000000002' at (563, 696) on #action-submit
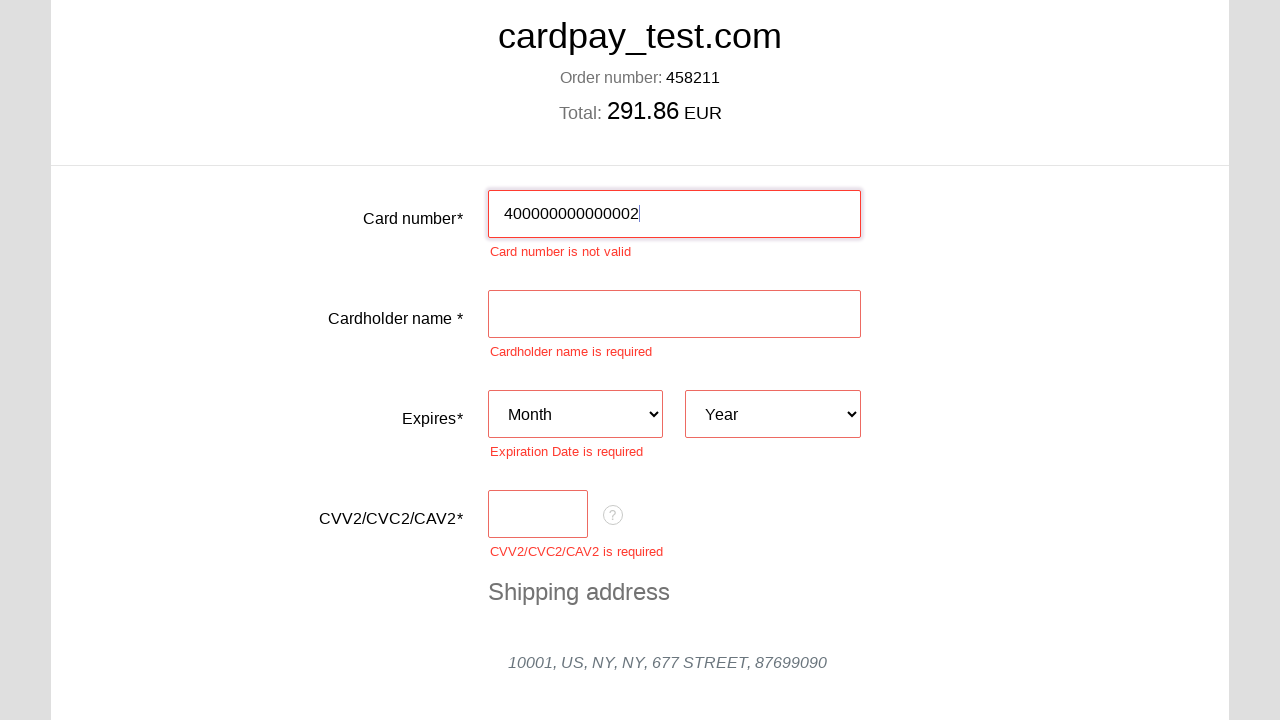

Card number validation error message appeared for '400000000000002'
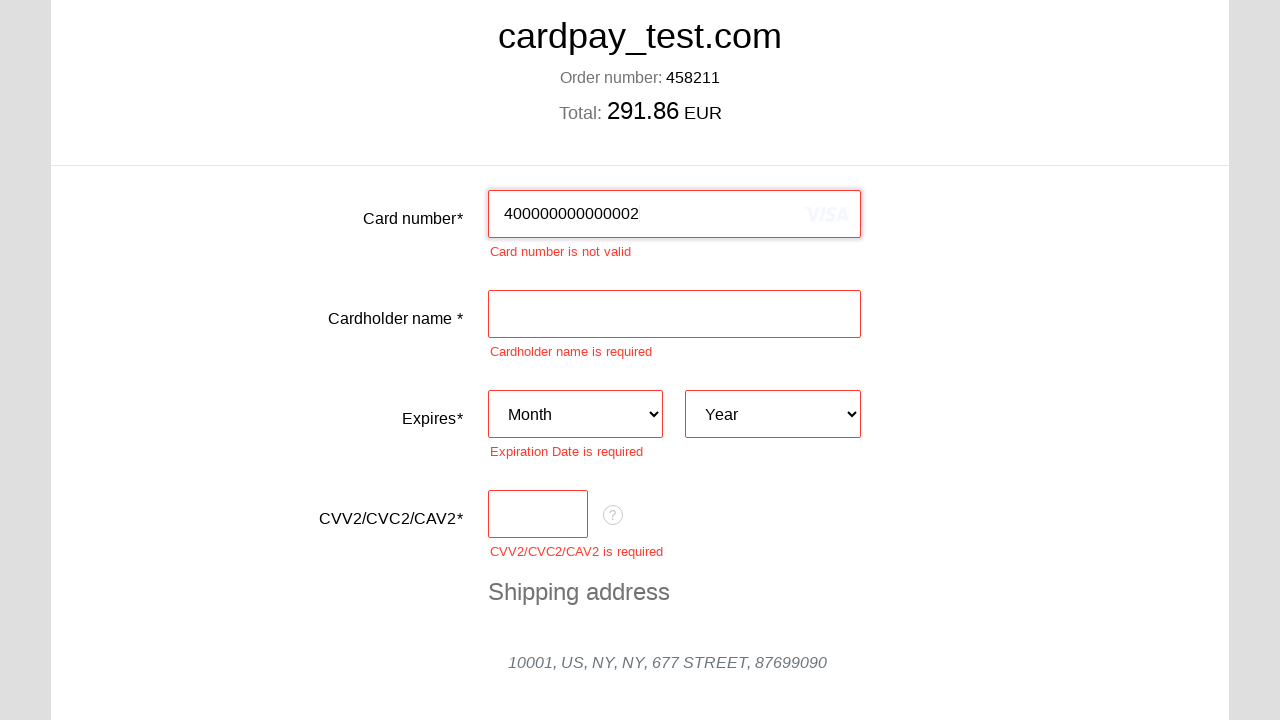

Cleared card number field on #input-card-number
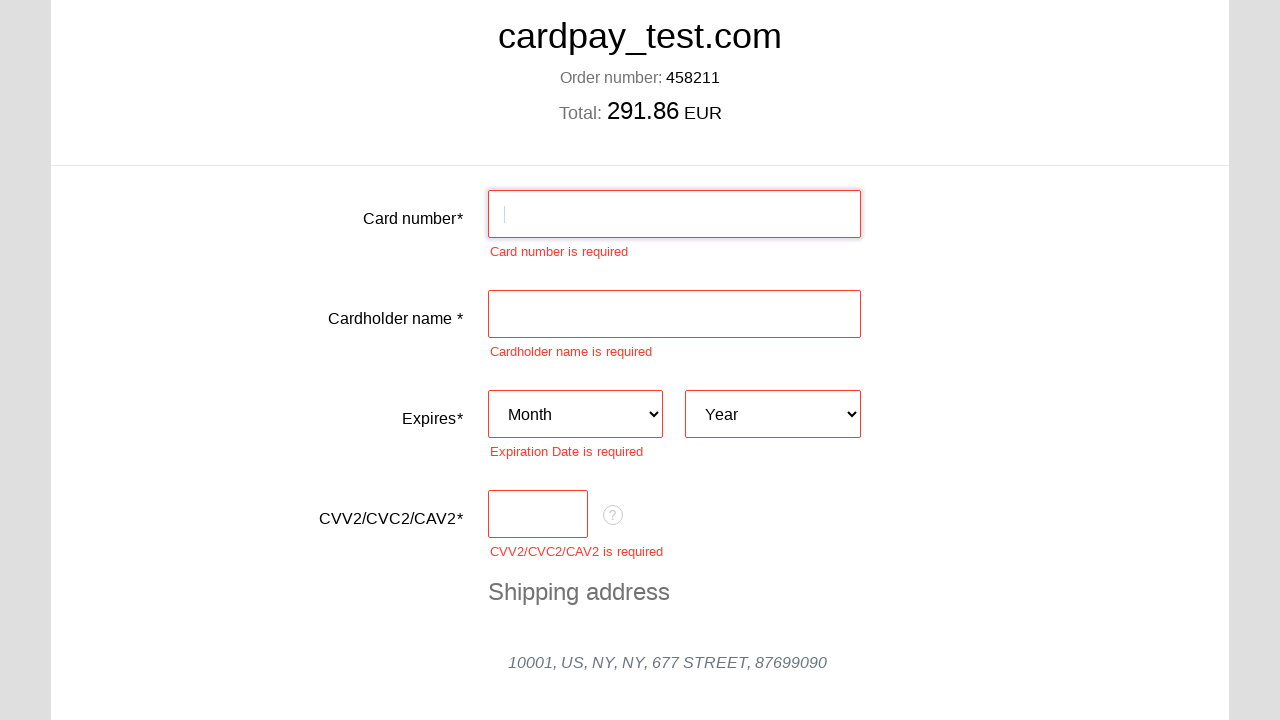

Entered invalid card number '4000000000000000' in card number field on #input-card-number
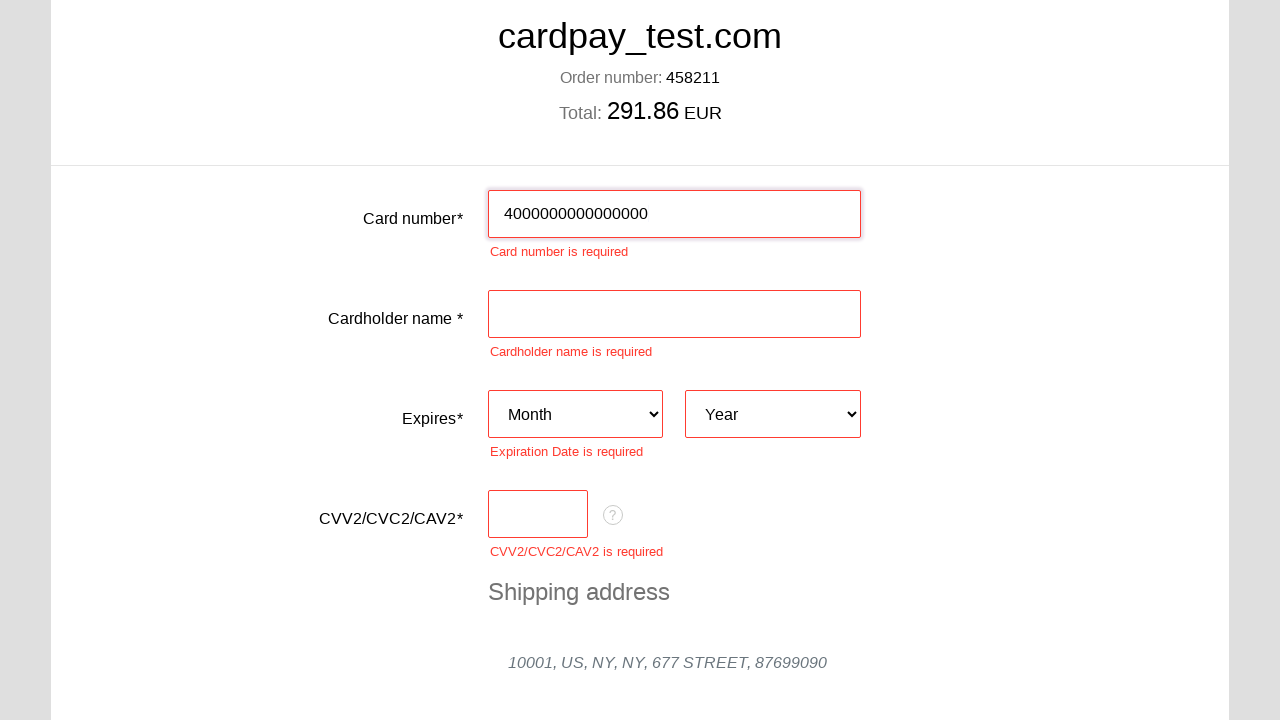

Clicked submit button to validate card number '4000000000000000' at (563, 503) on #action-submit
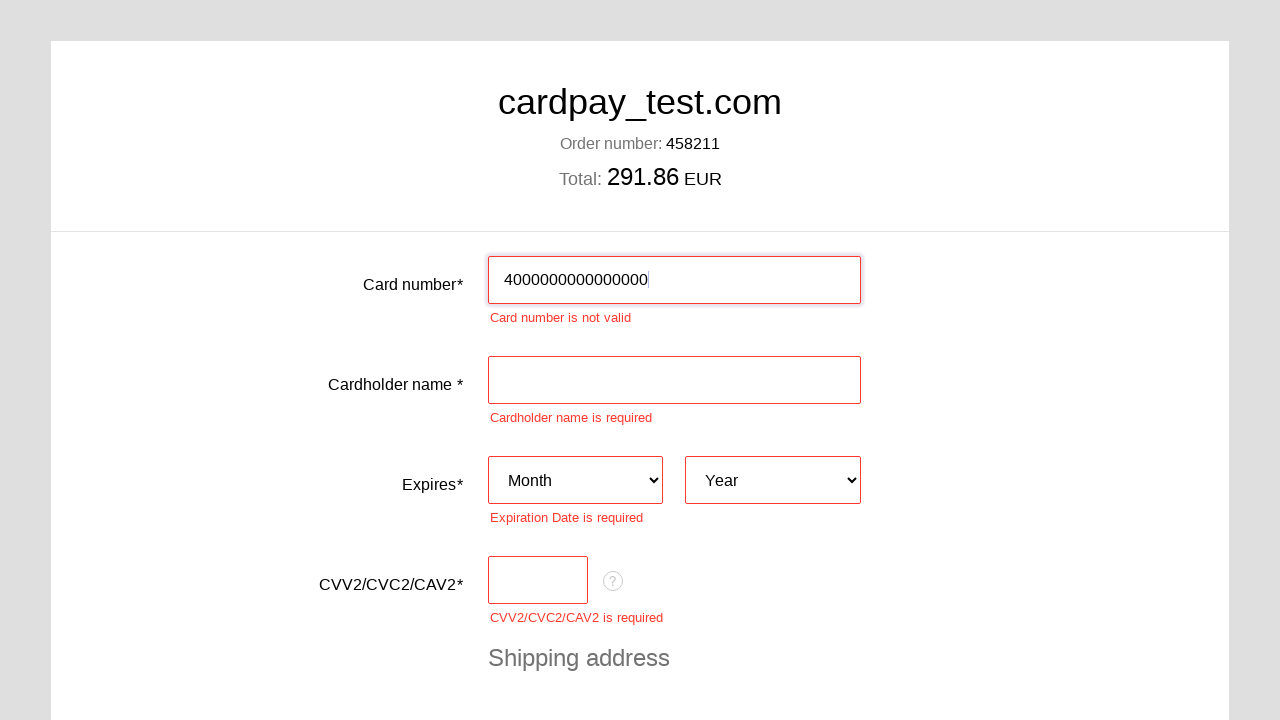

Card number validation error message appeared for '4000000000000000'
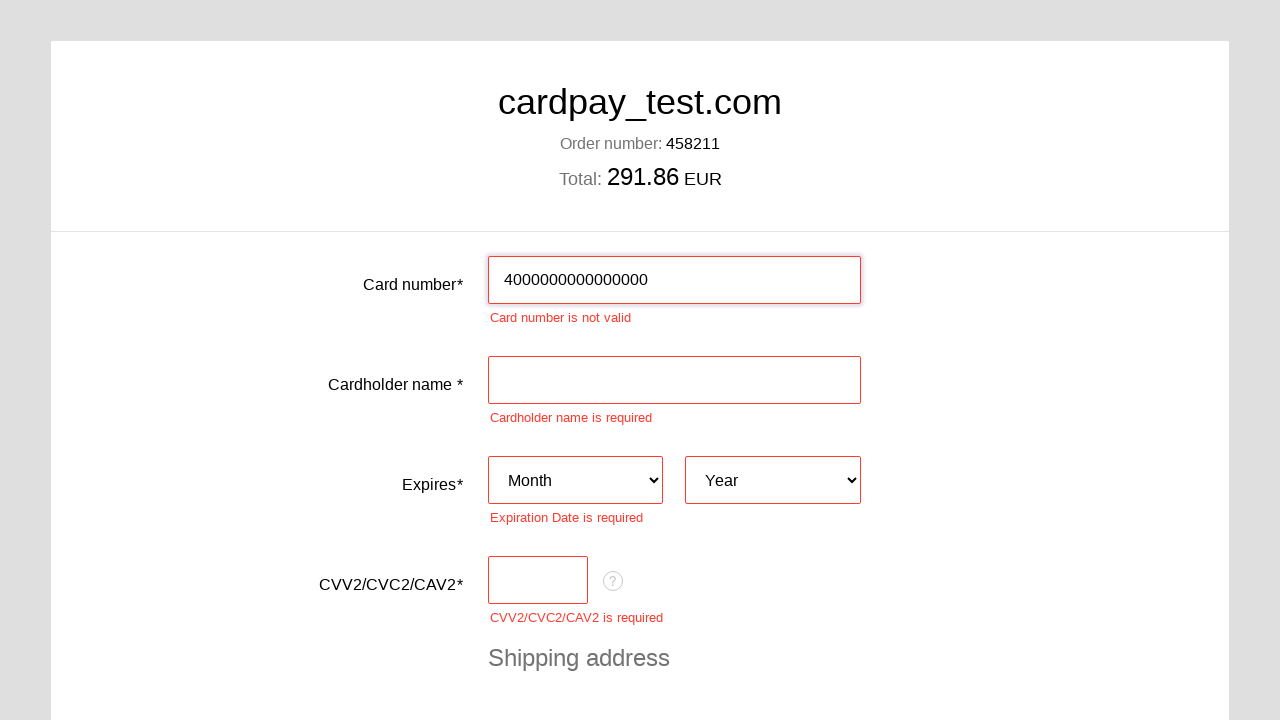

Cleared card number field on #input-card-number
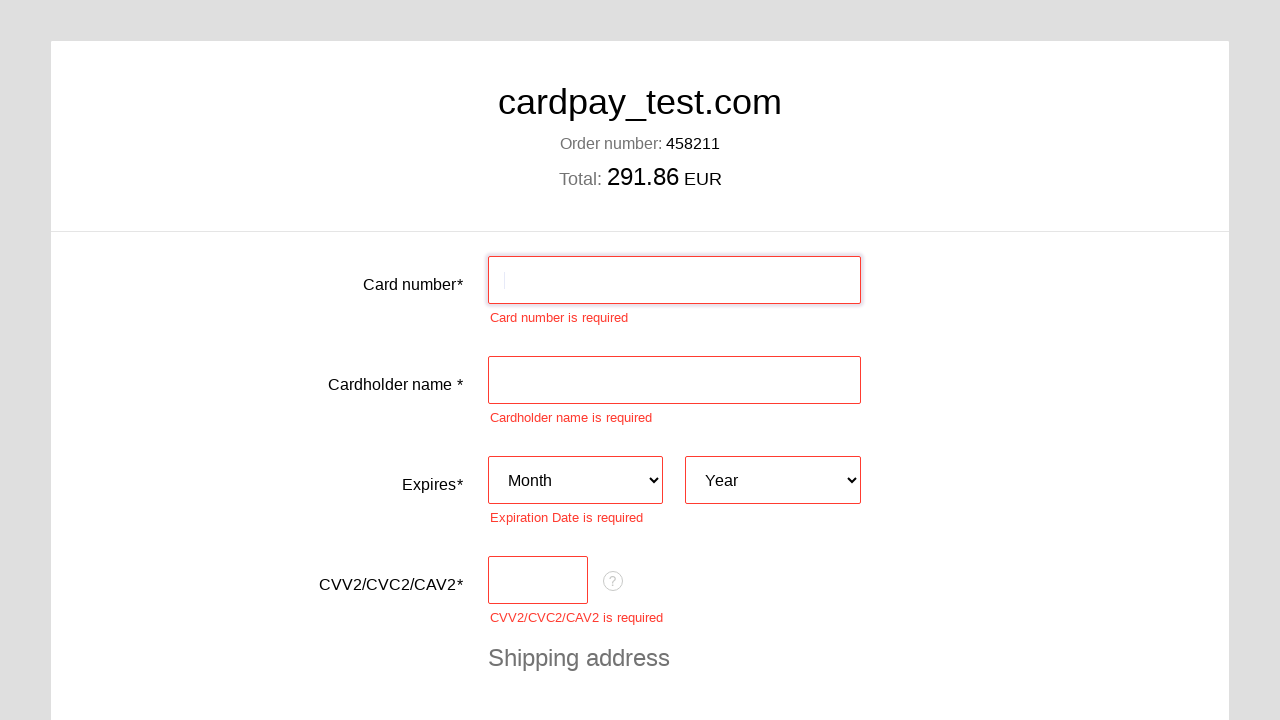

Entered invalid card number '40000000000000020' in card number field on #input-card-number
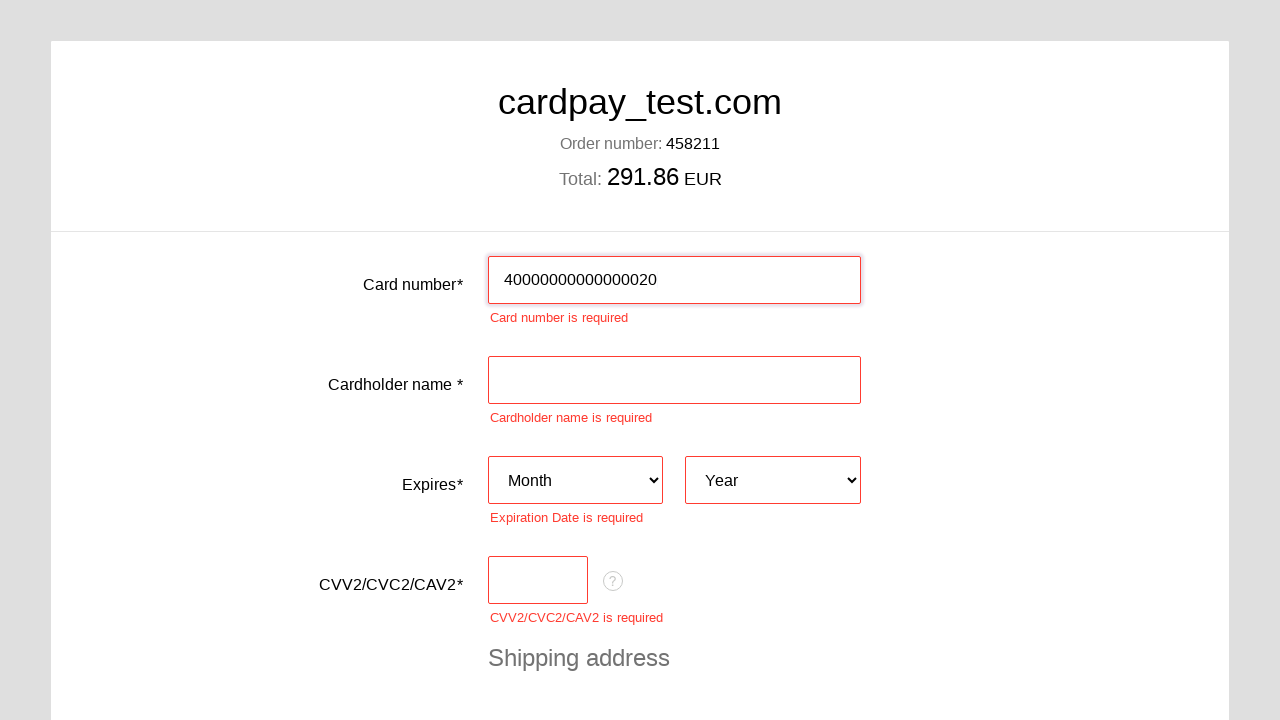

Clicked submit button to validate card number '40000000000000020' at (563, 503) on #action-submit
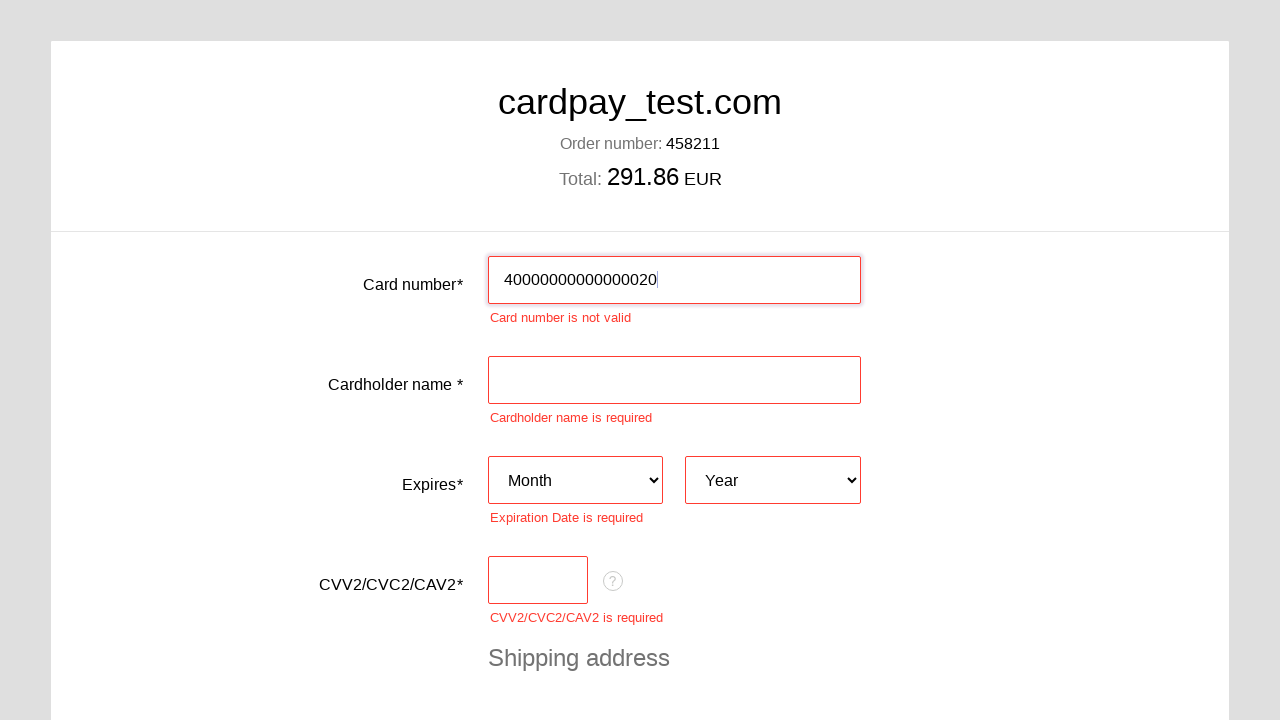

Card number validation error message appeared for '40000000000000020'
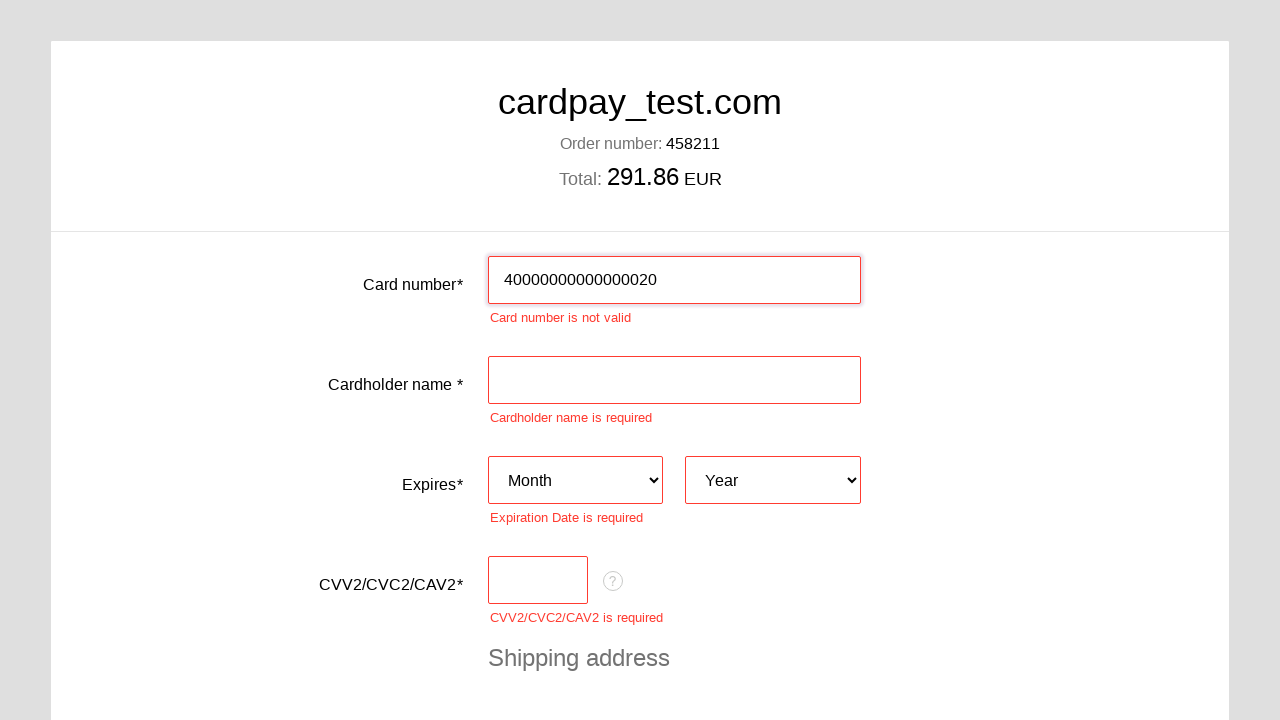

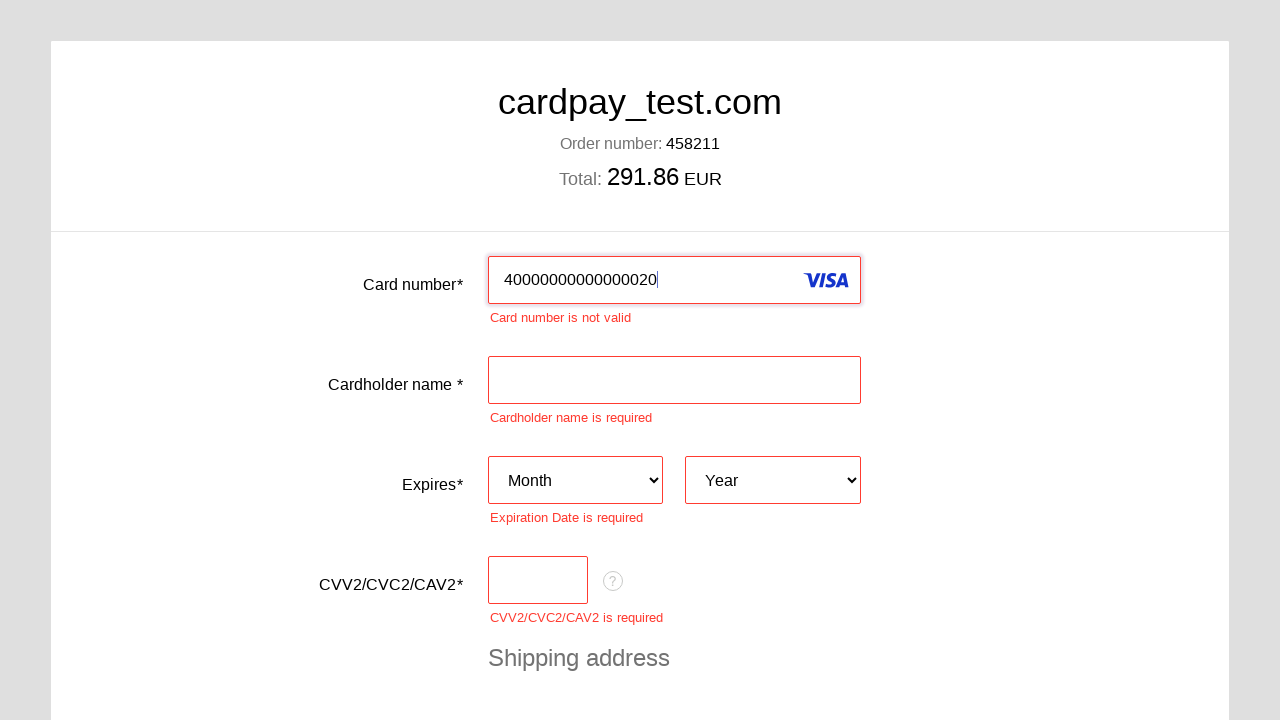